Tests horizontal slider functionality by navigating to the slider page and moving the slider to a specific value using keyboard arrows

Starting URL: https://the-internet.herokuapp.com/

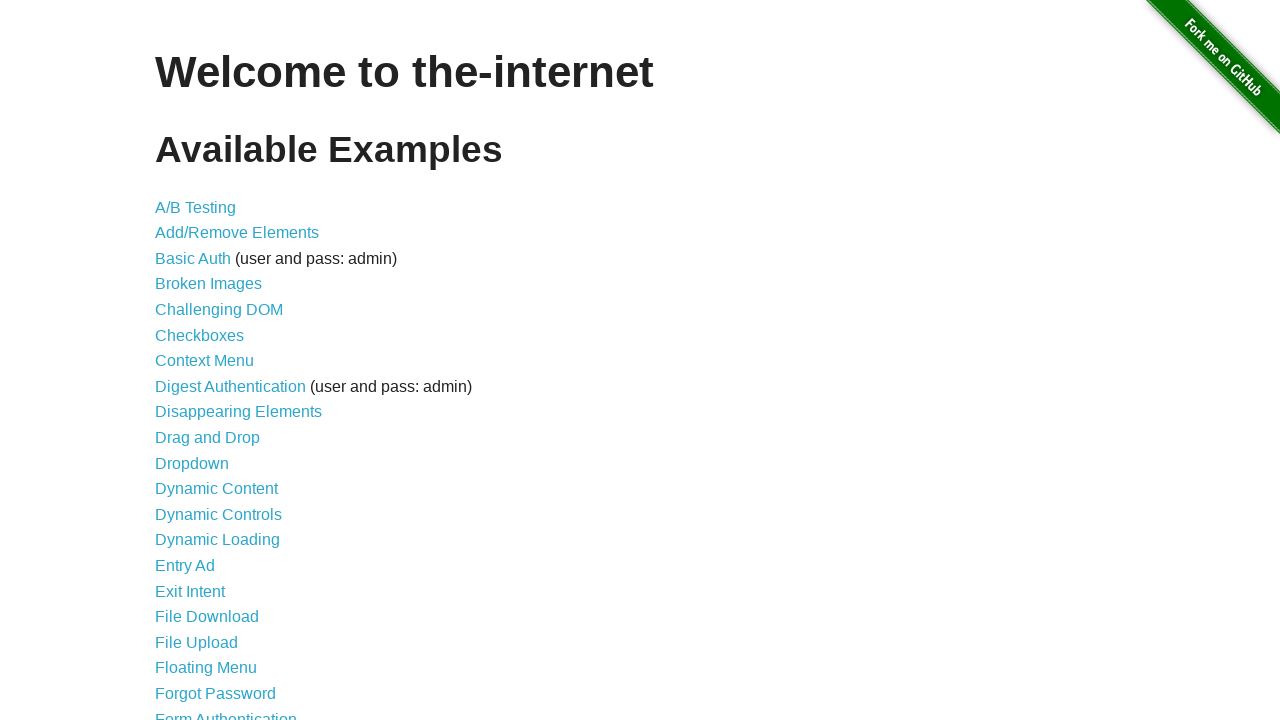

Navigated to the-internet.herokuapp.com homepage
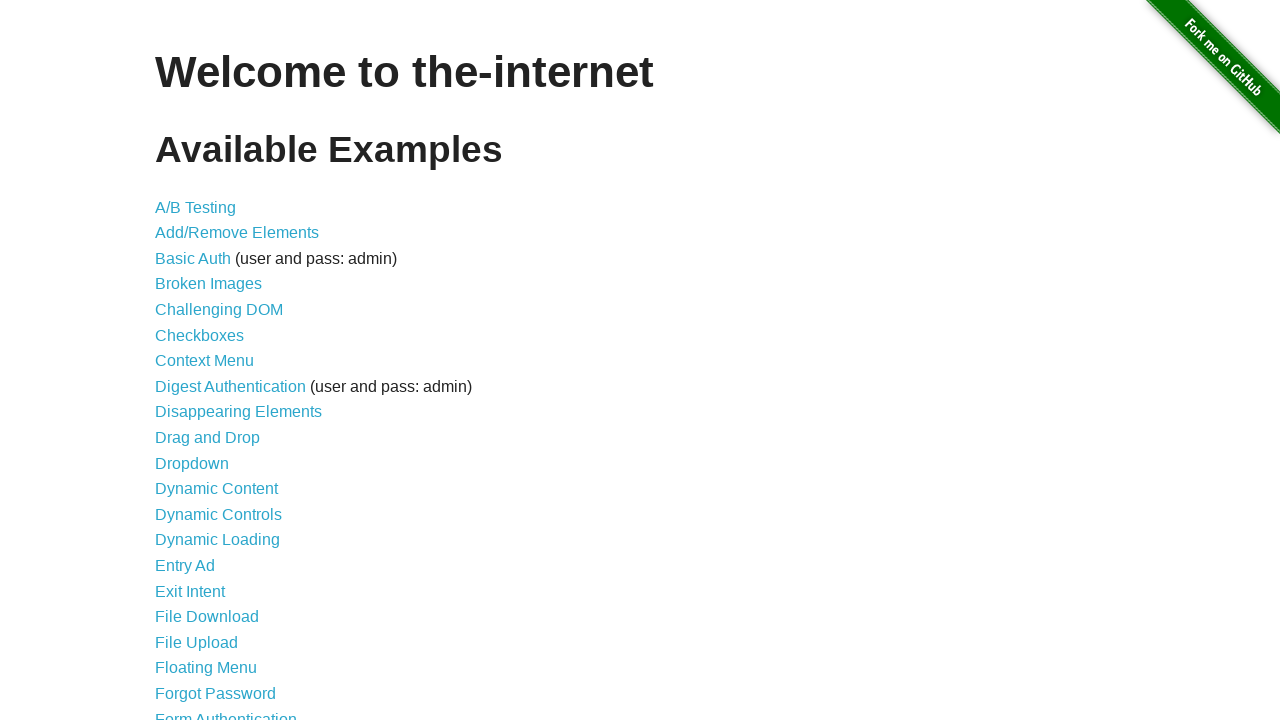

Clicked on Horizontal Slider link at (214, 361) on text=Horizontal Slider
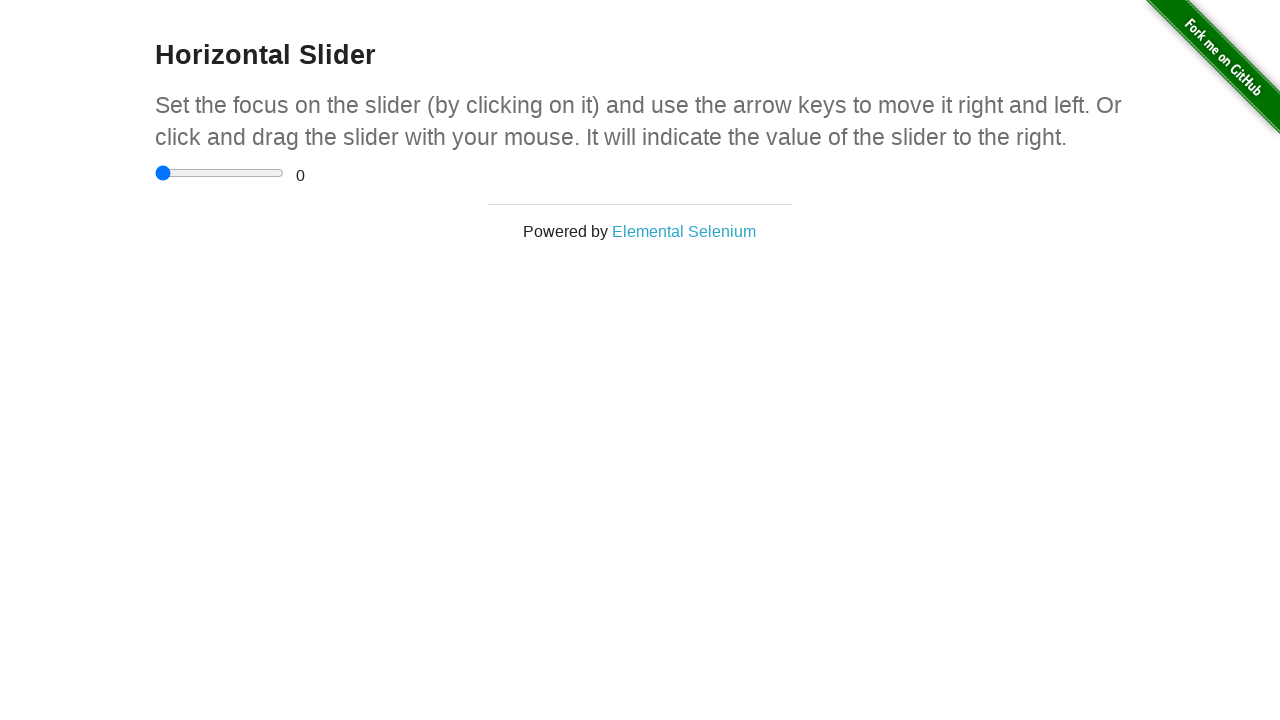

Slider element became visible
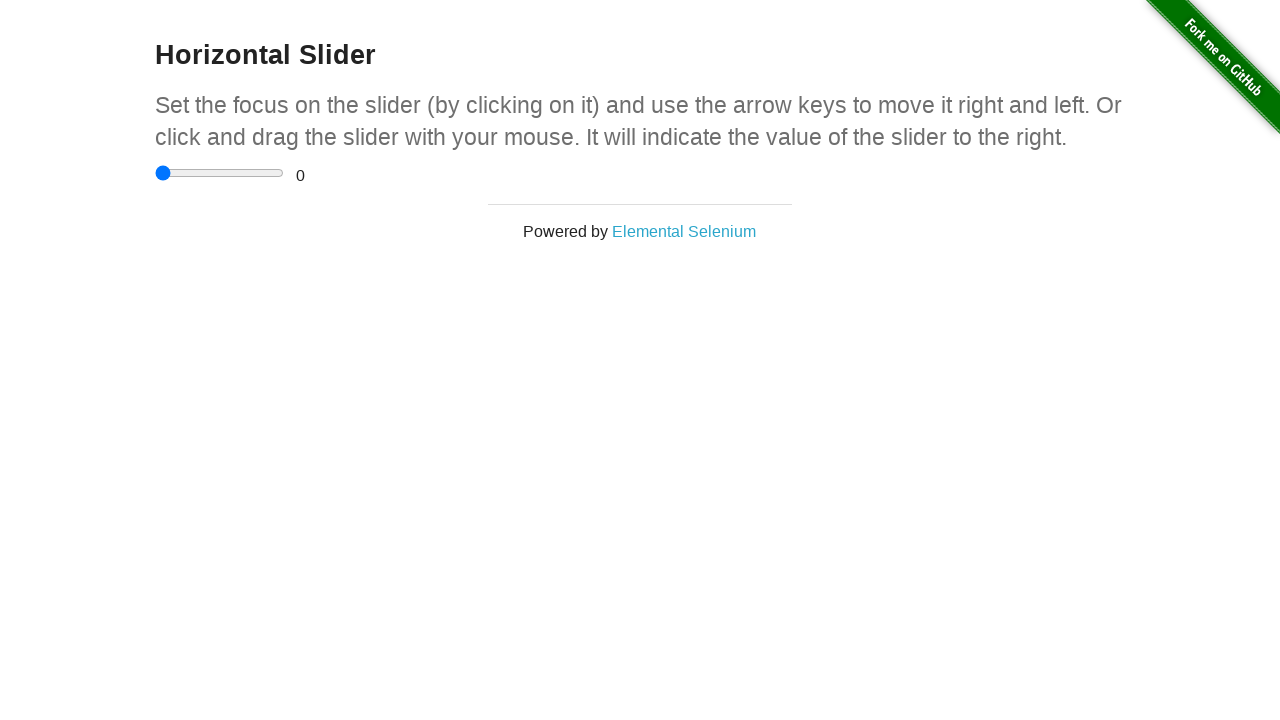

Pressed ArrowRight to move slider on input[type='range']
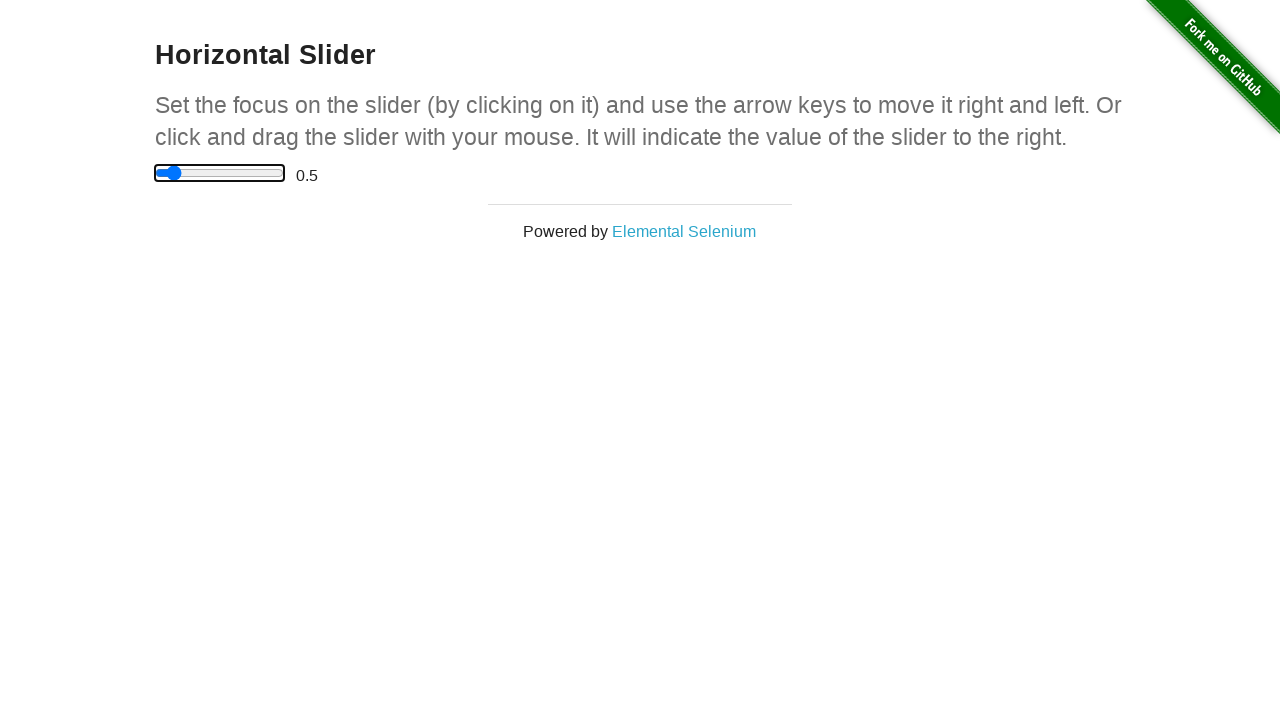

Waited 100ms between key presses
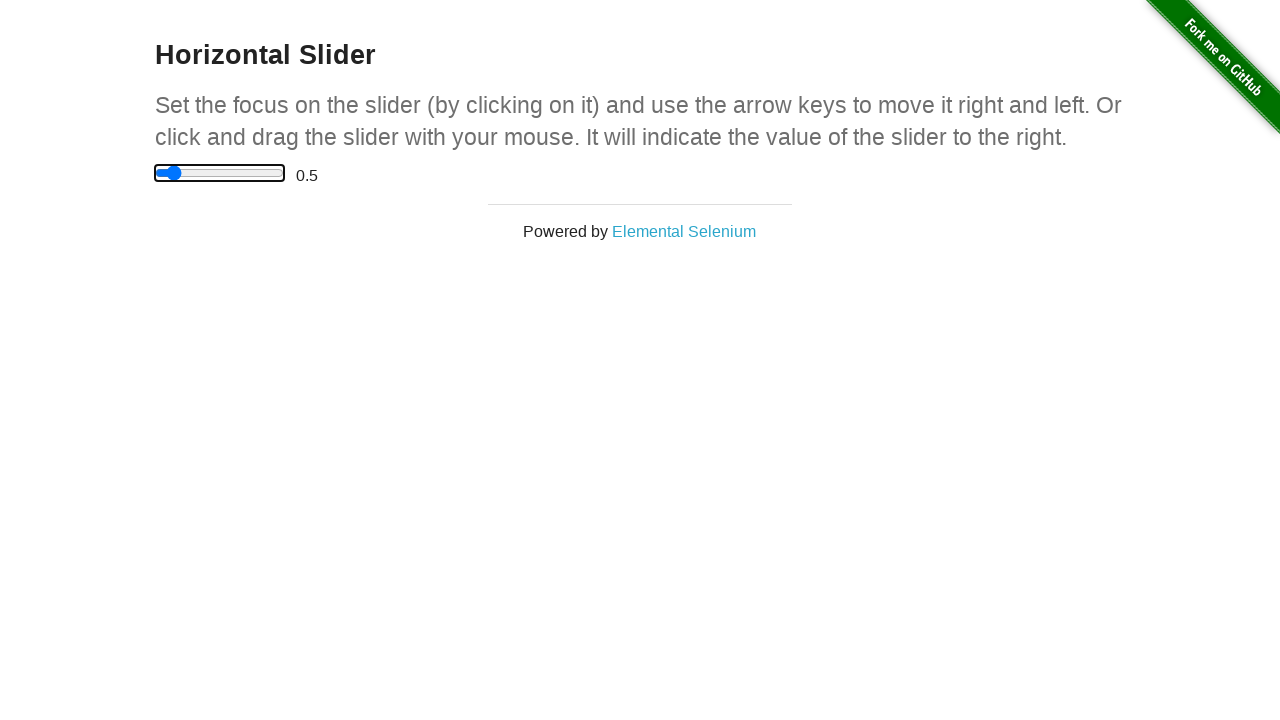

Pressed ArrowRight to move slider on input[type='range']
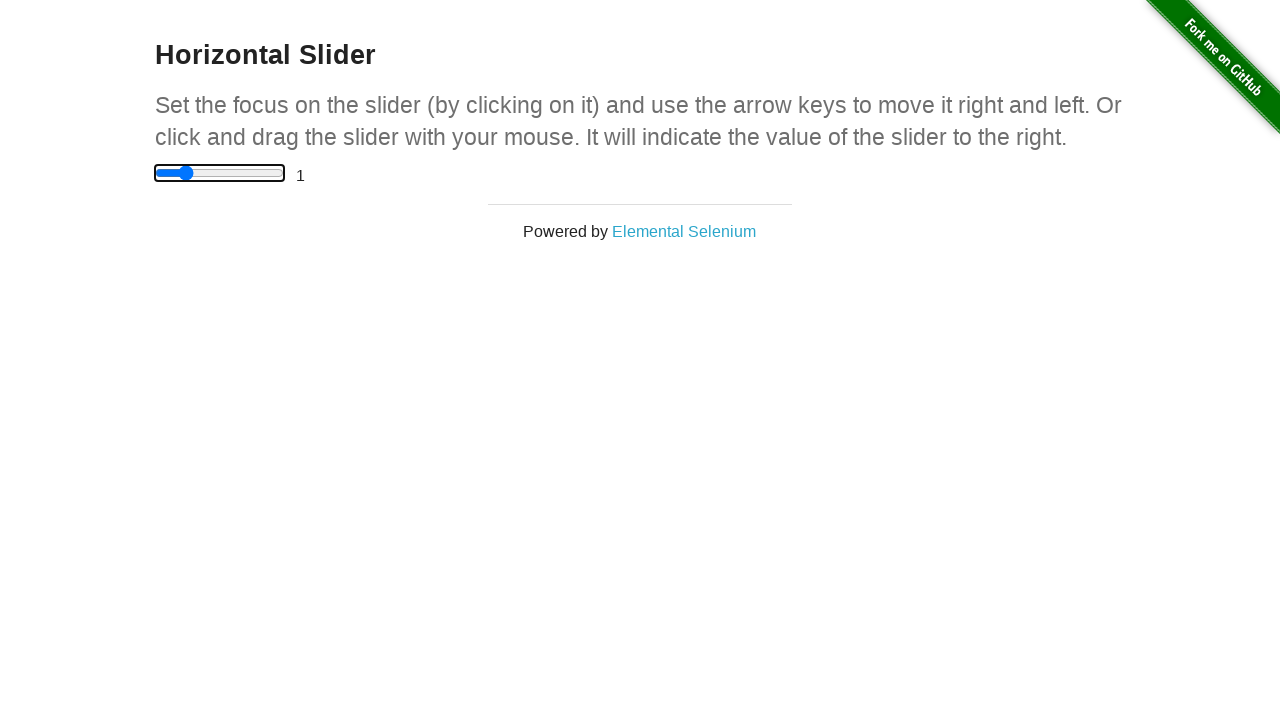

Waited 100ms between key presses
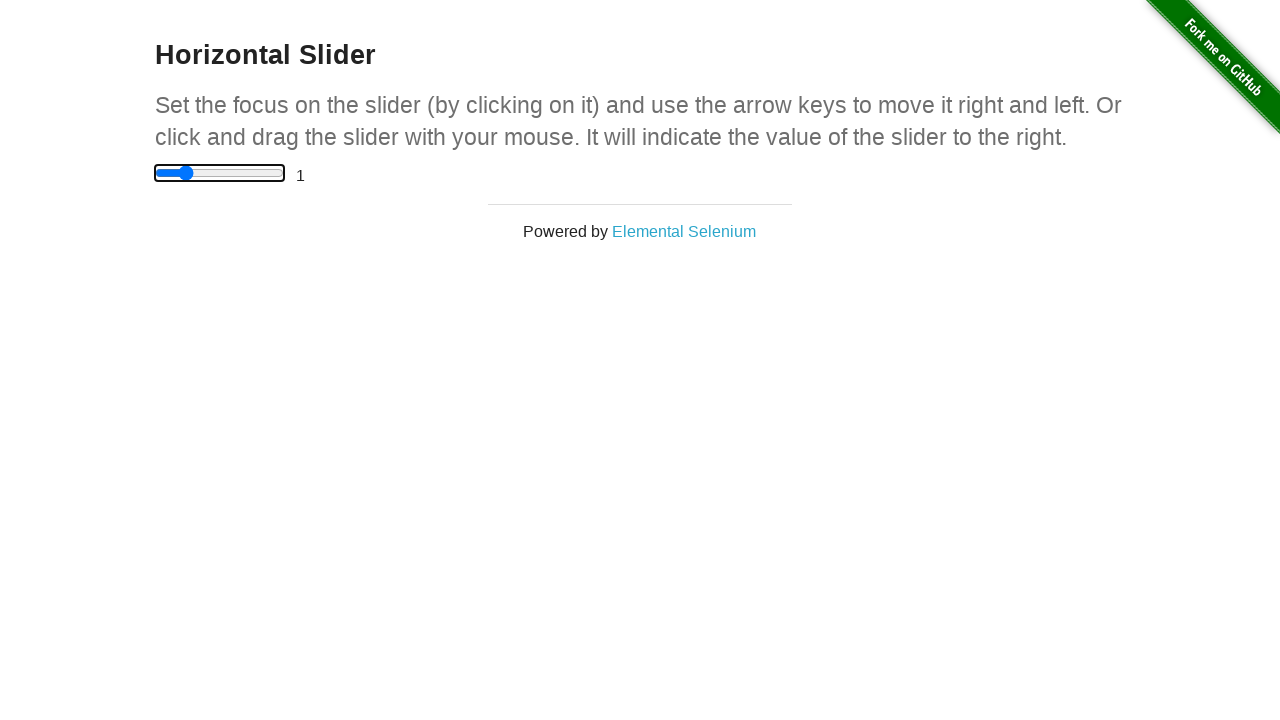

Pressed ArrowRight to move slider on input[type='range']
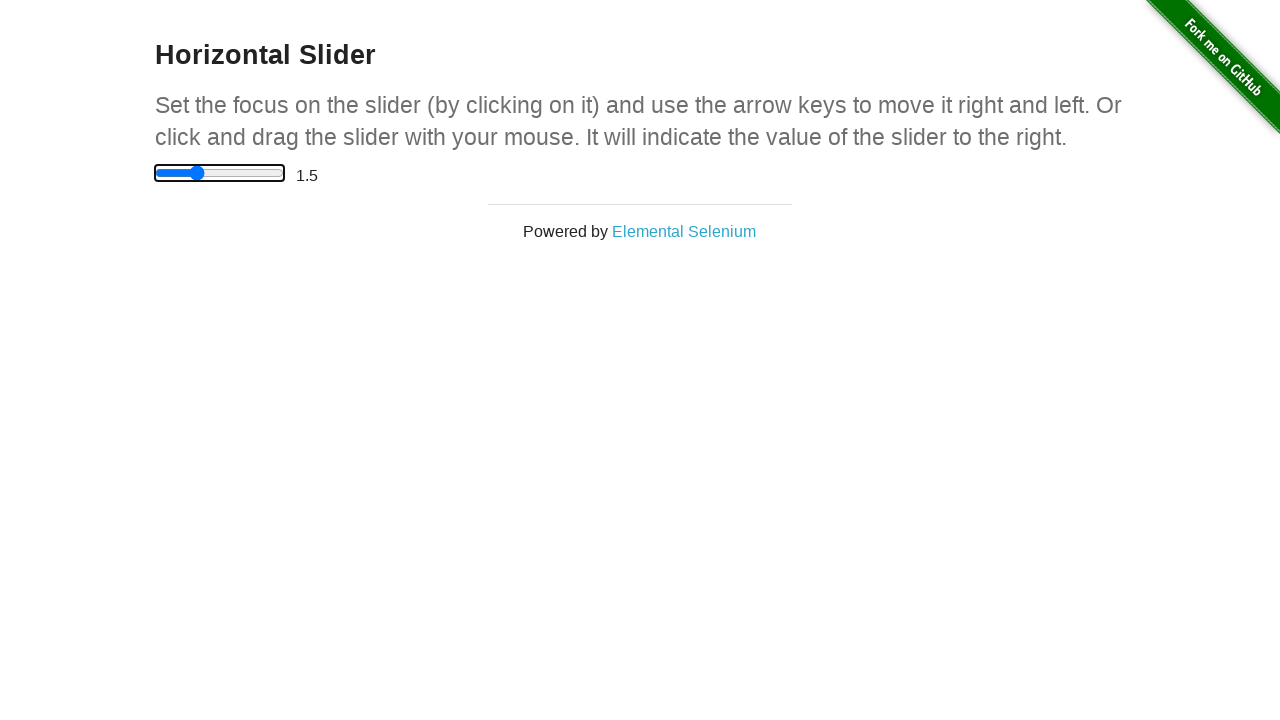

Waited 100ms between key presses
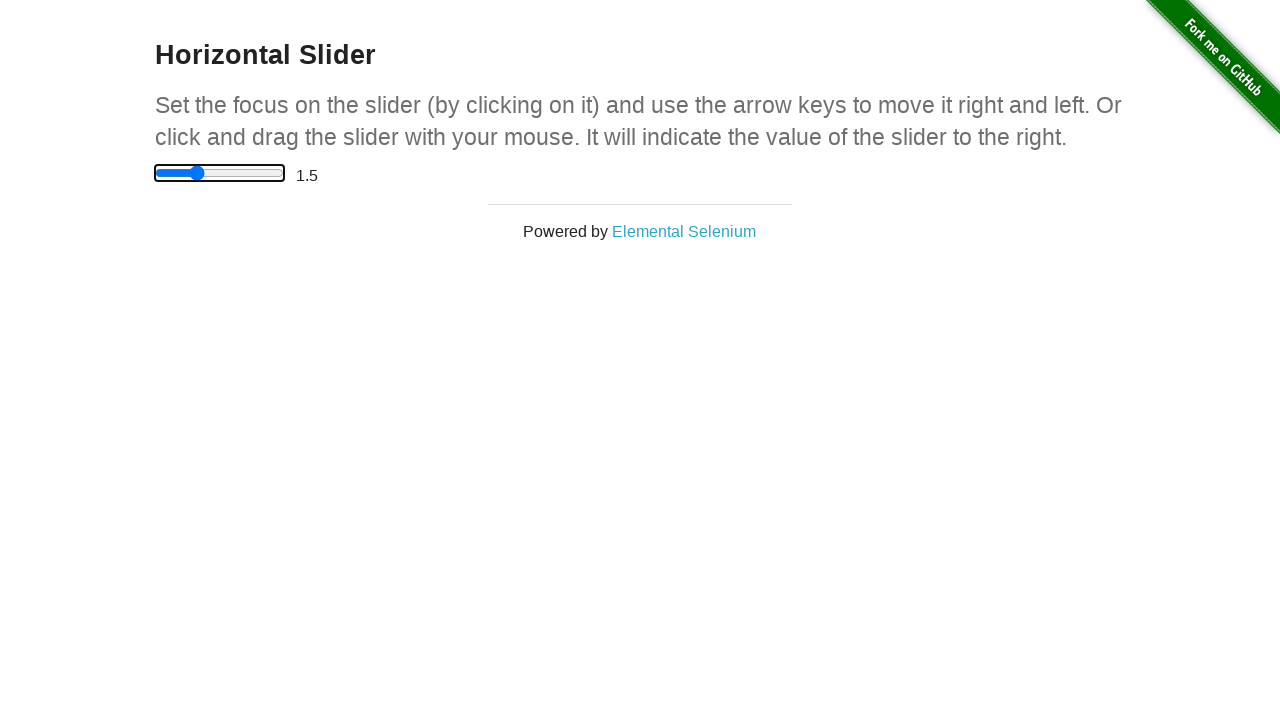

Pressed ArrowRight to move slider on input[type='range']
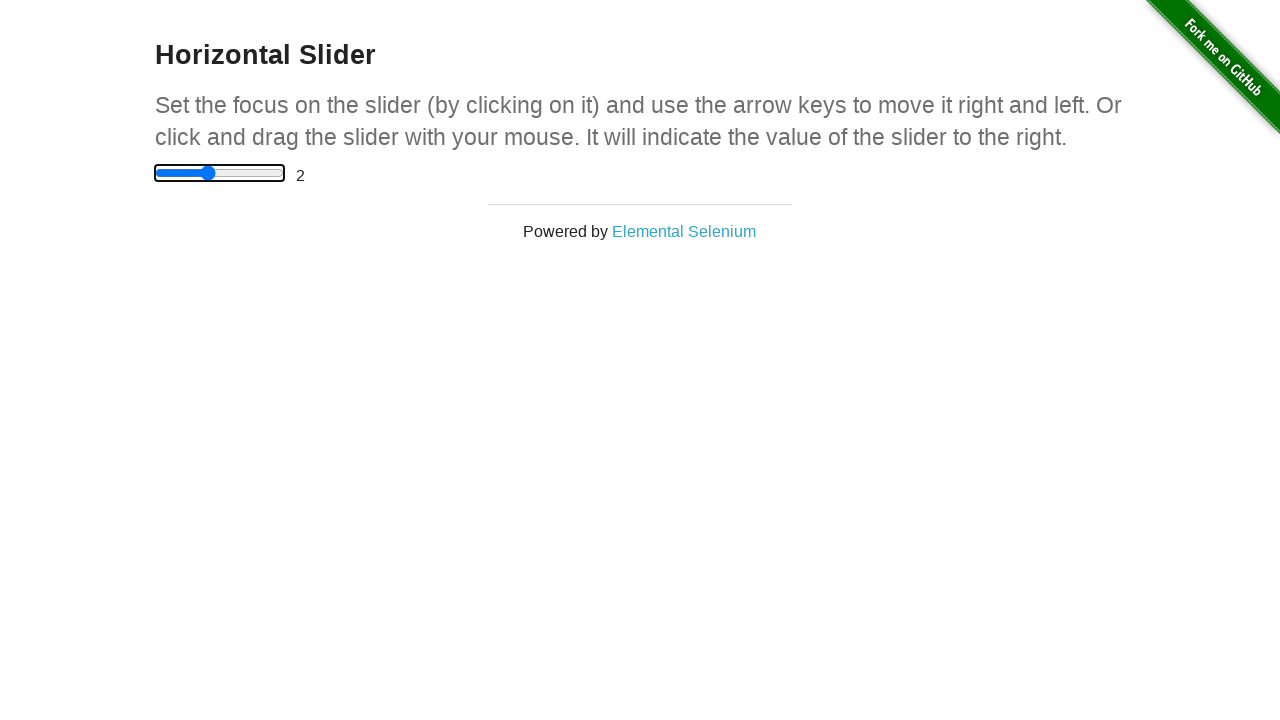

Waited 100ms between key presses
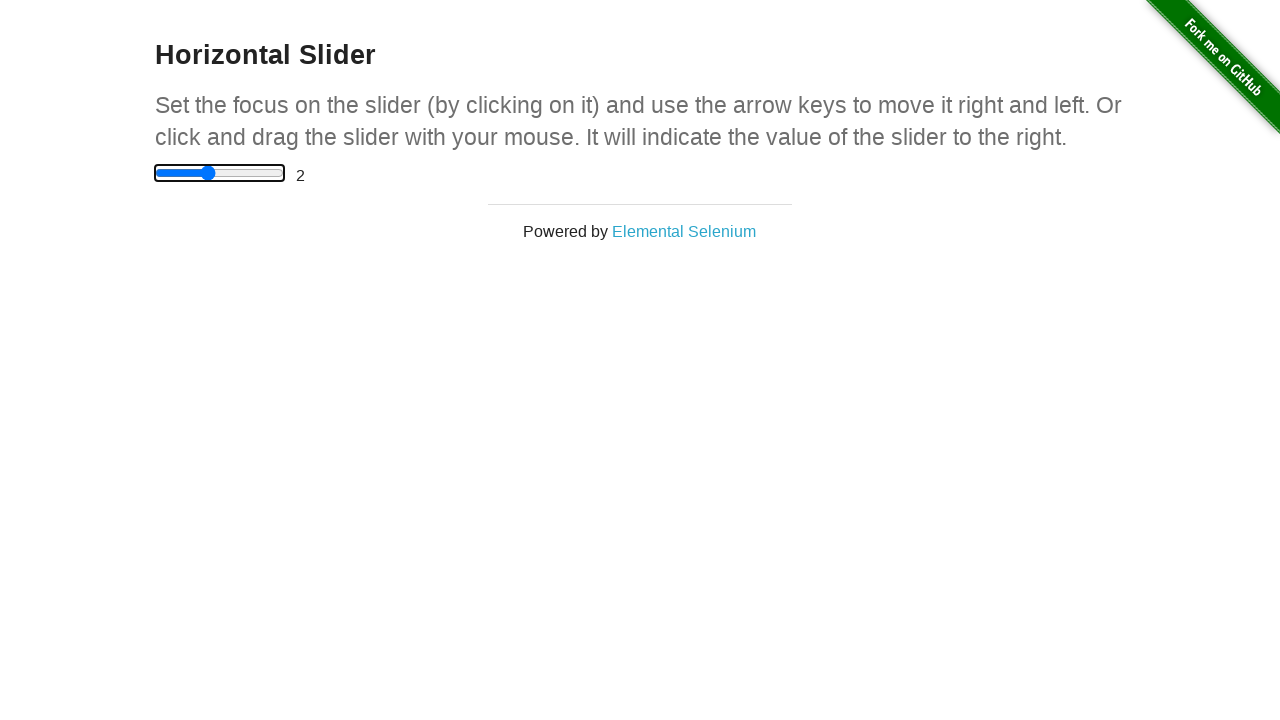

Pressed ArrowRight to move slider on input[type='range']
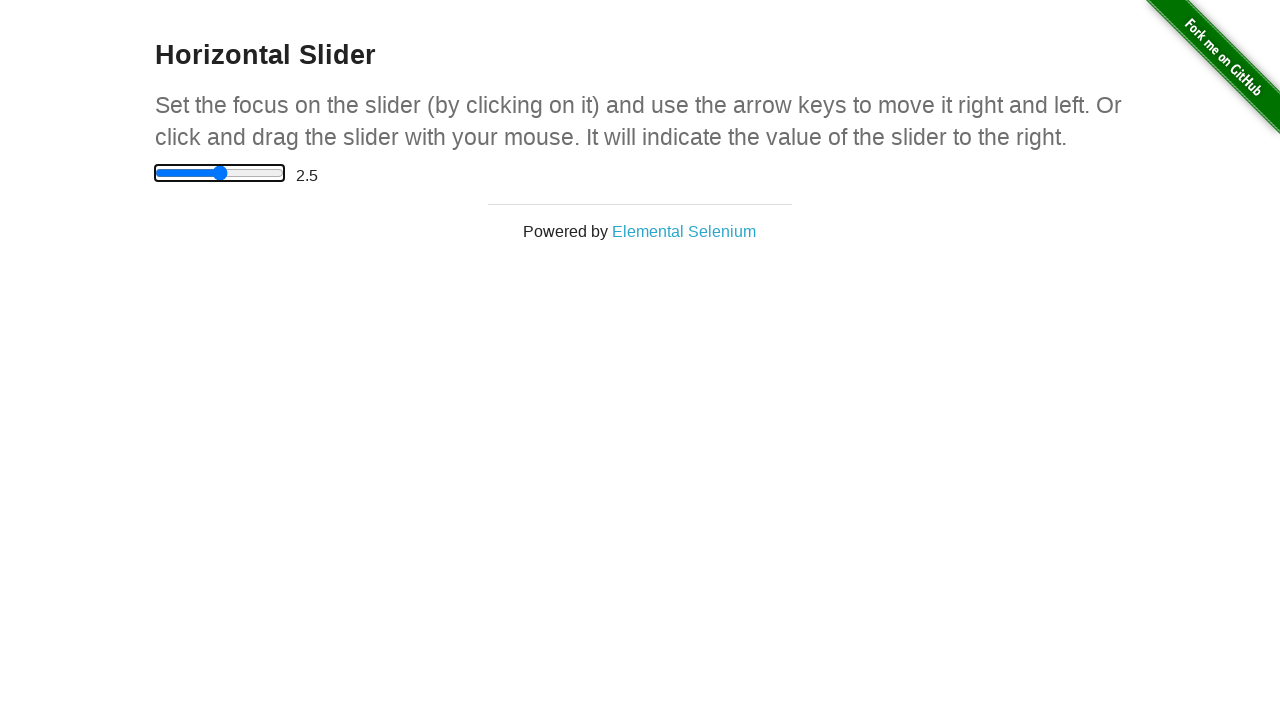

Waited 100ms between key presses
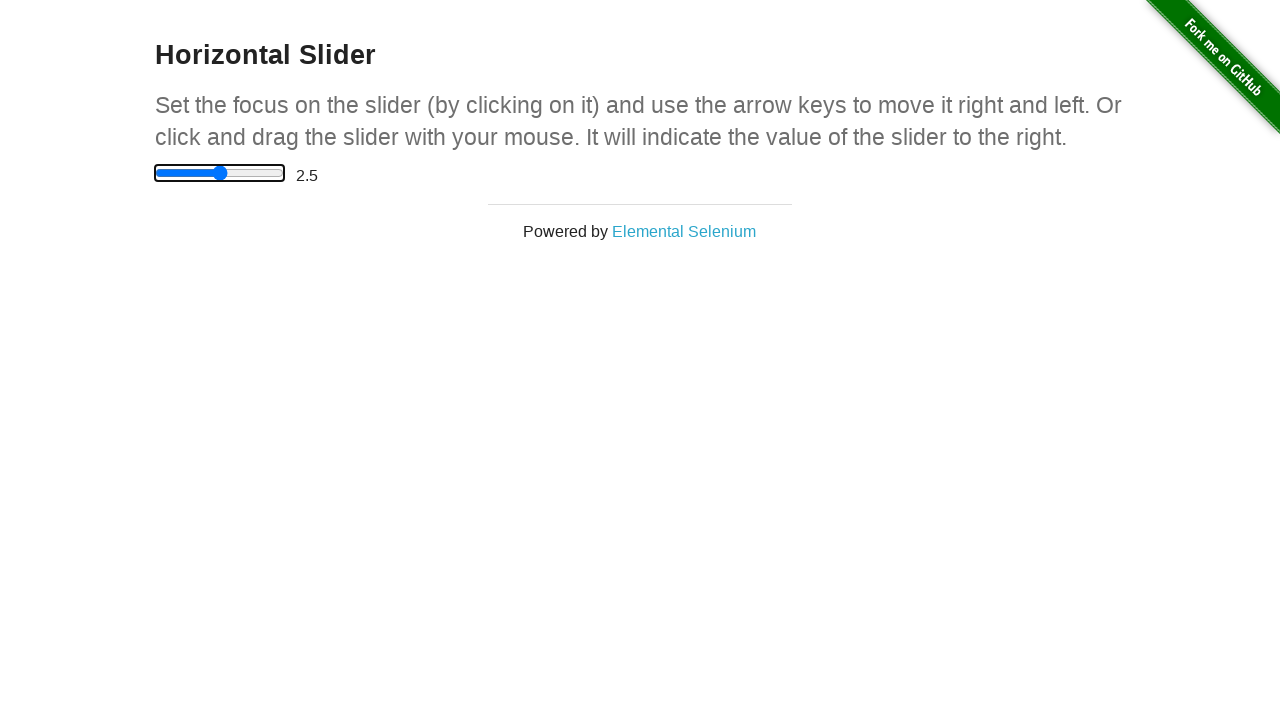

Pressed ArrowRight to move slider on input[type='range']
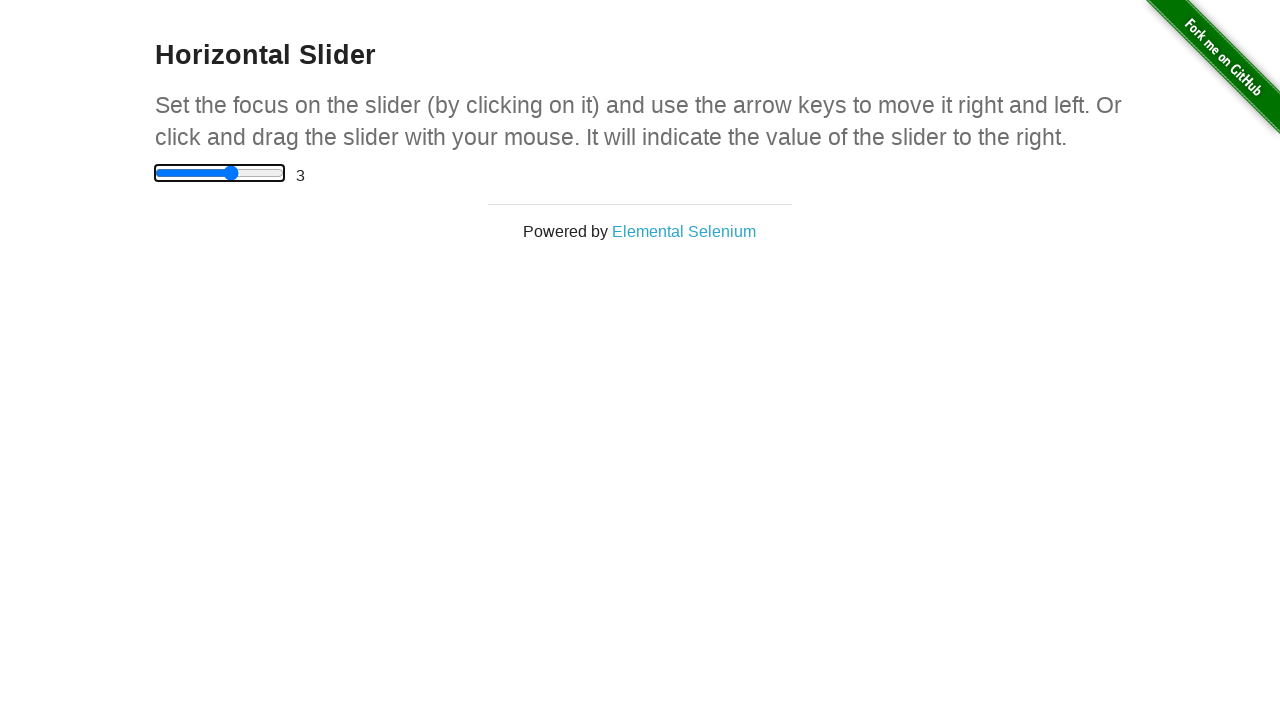

Waited 100ms between key presses
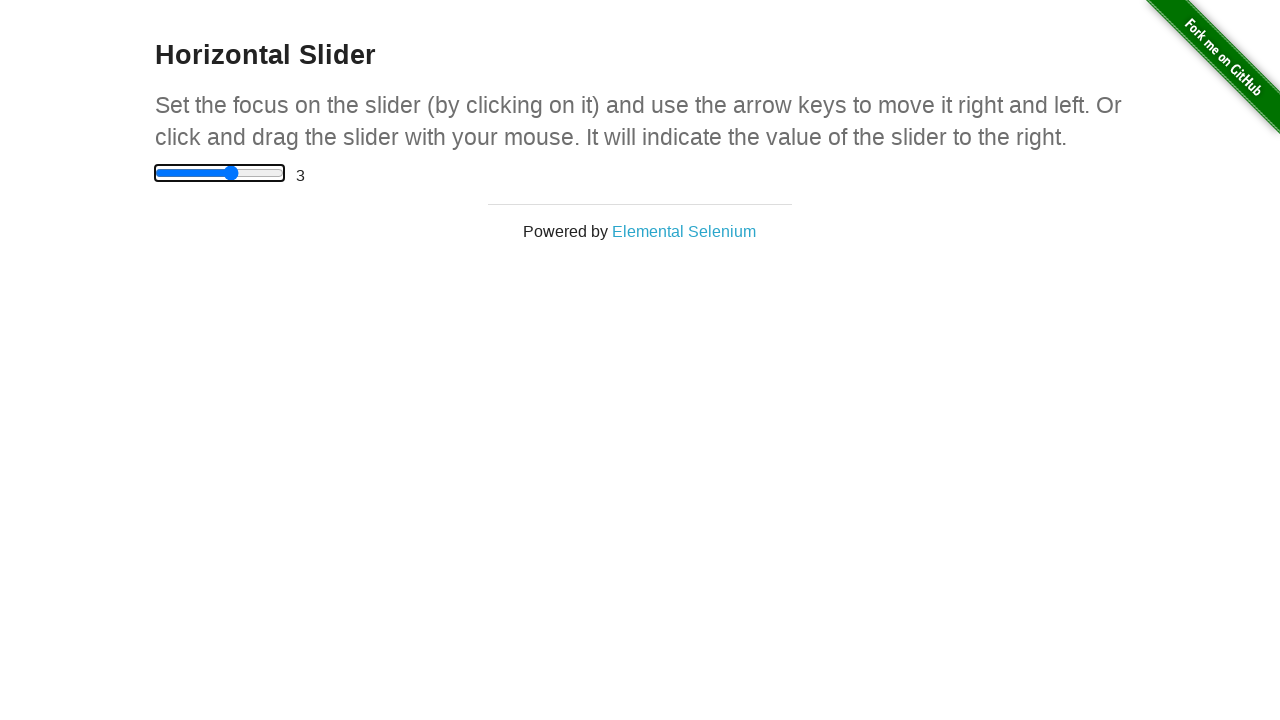

Pressed ArrowRight to move slider on input[type='range']
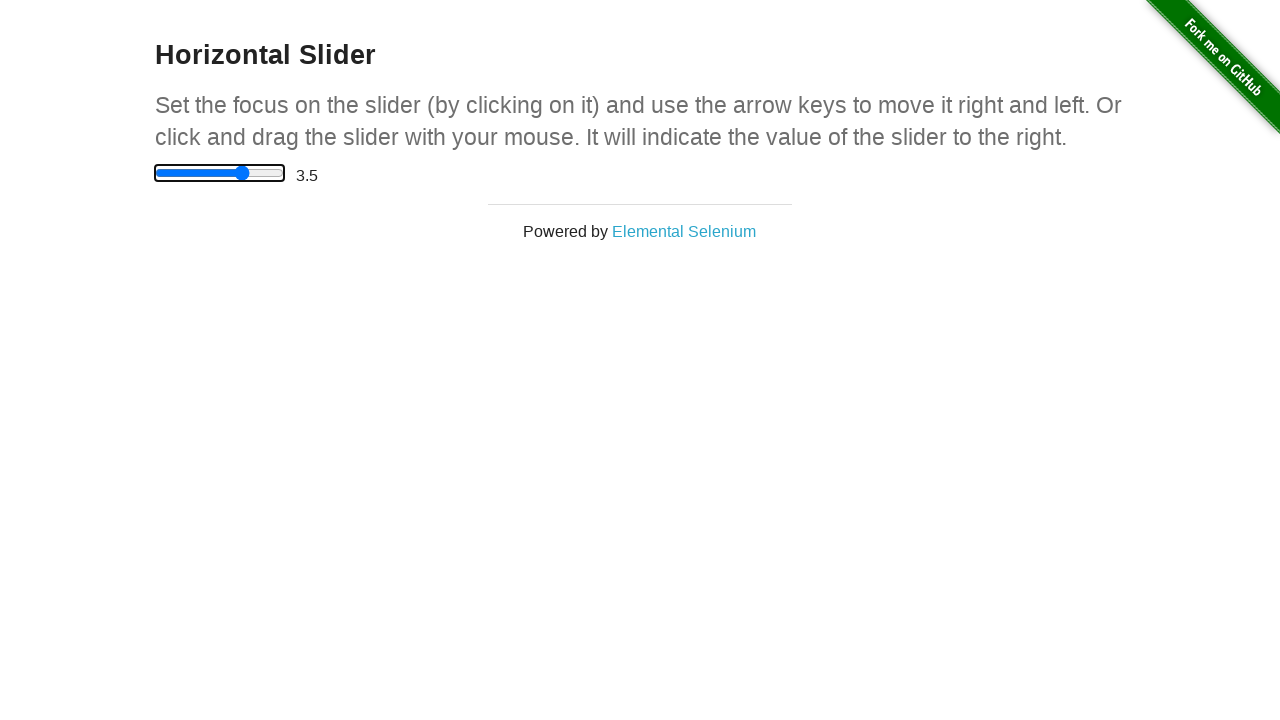

Waited 100ms between key presses
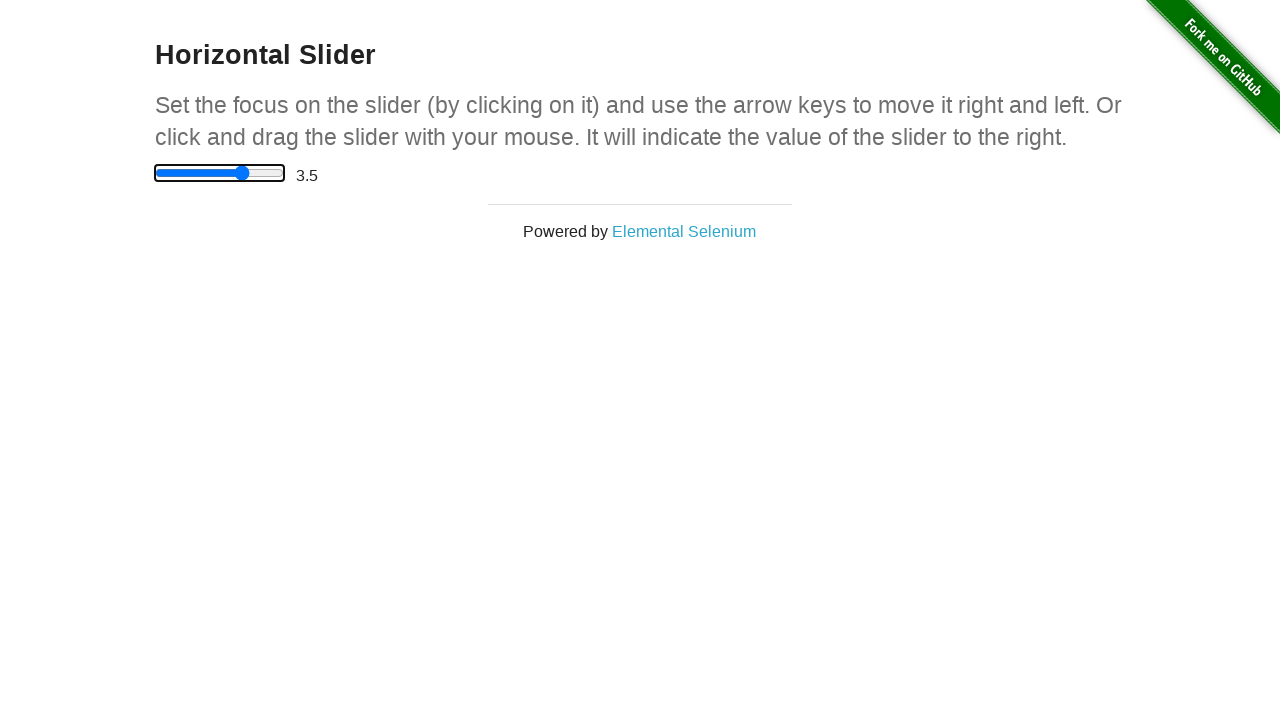

Pressed ArrowRight to move slider on input[type='range']
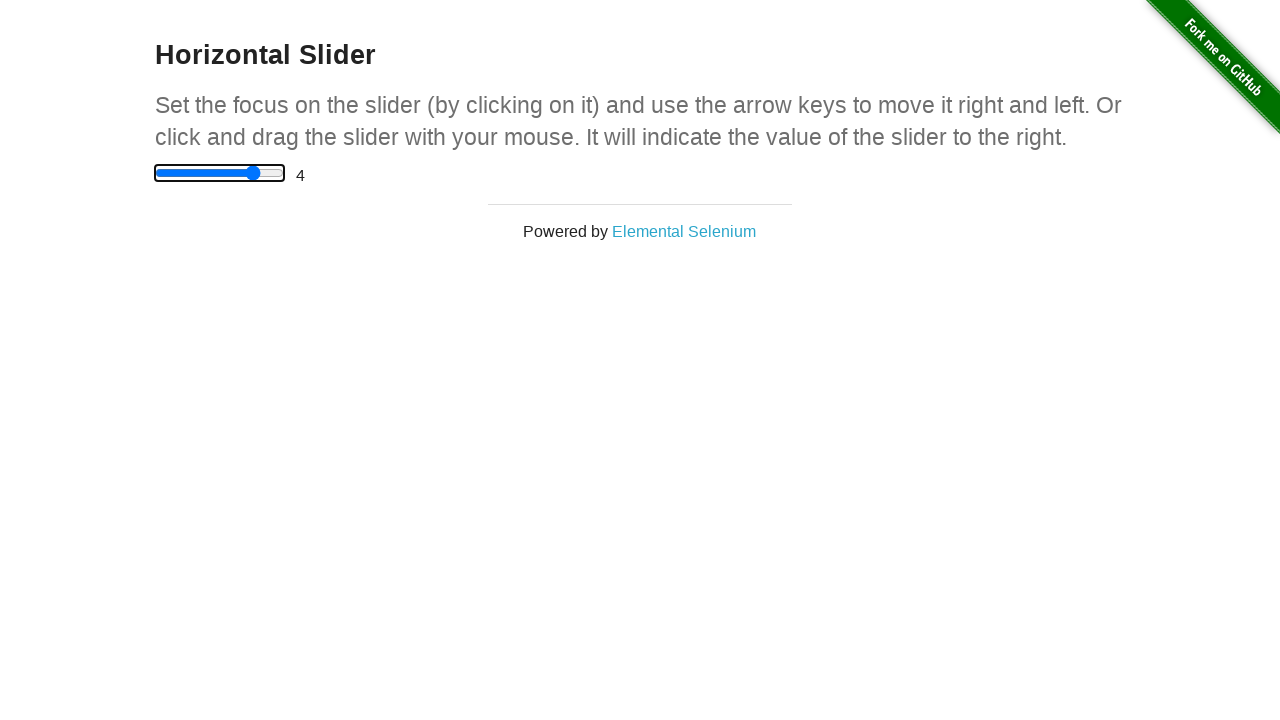

Waited 100ms between key presses
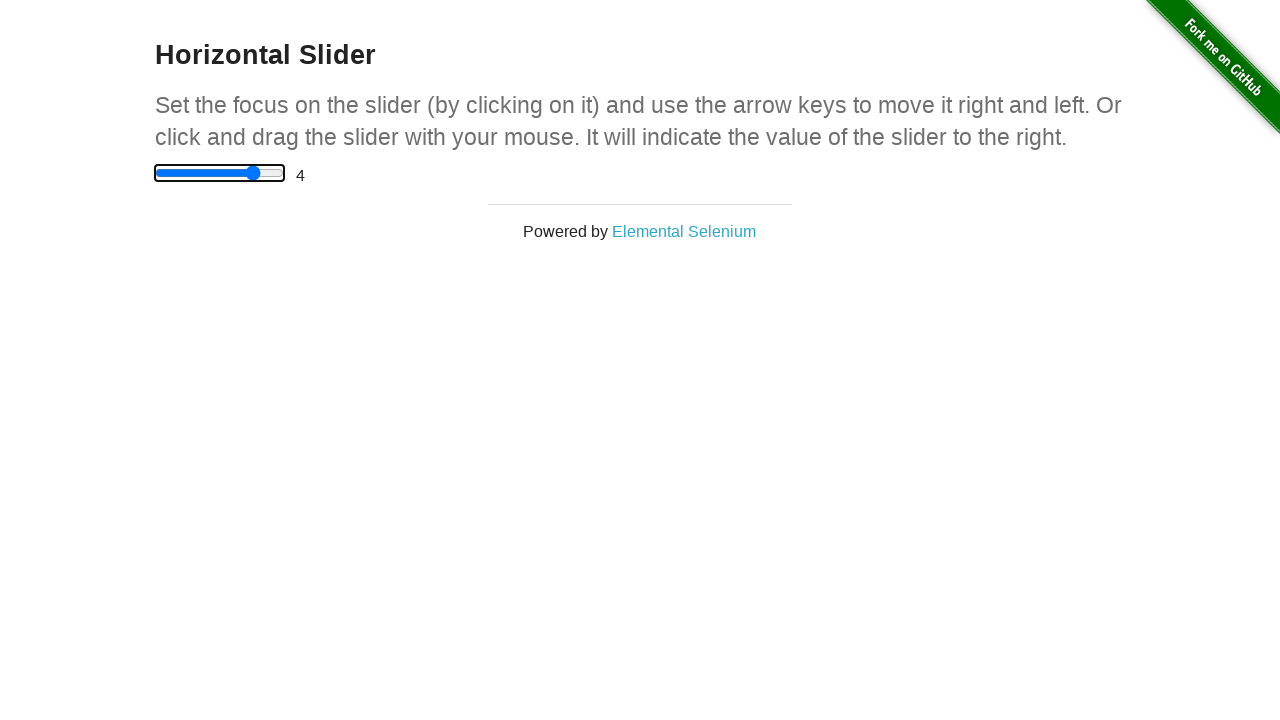

Pressed ArrowRight to move slider on input[type='range']
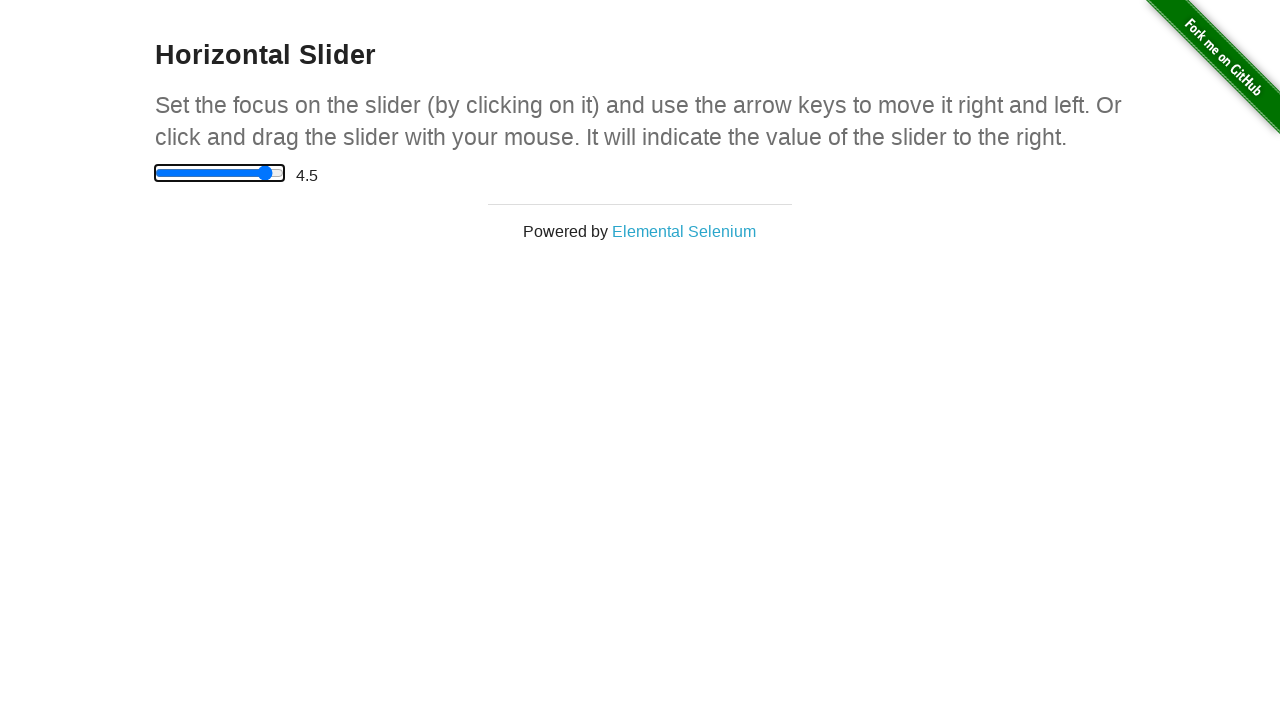

Waited 100ms between key presses
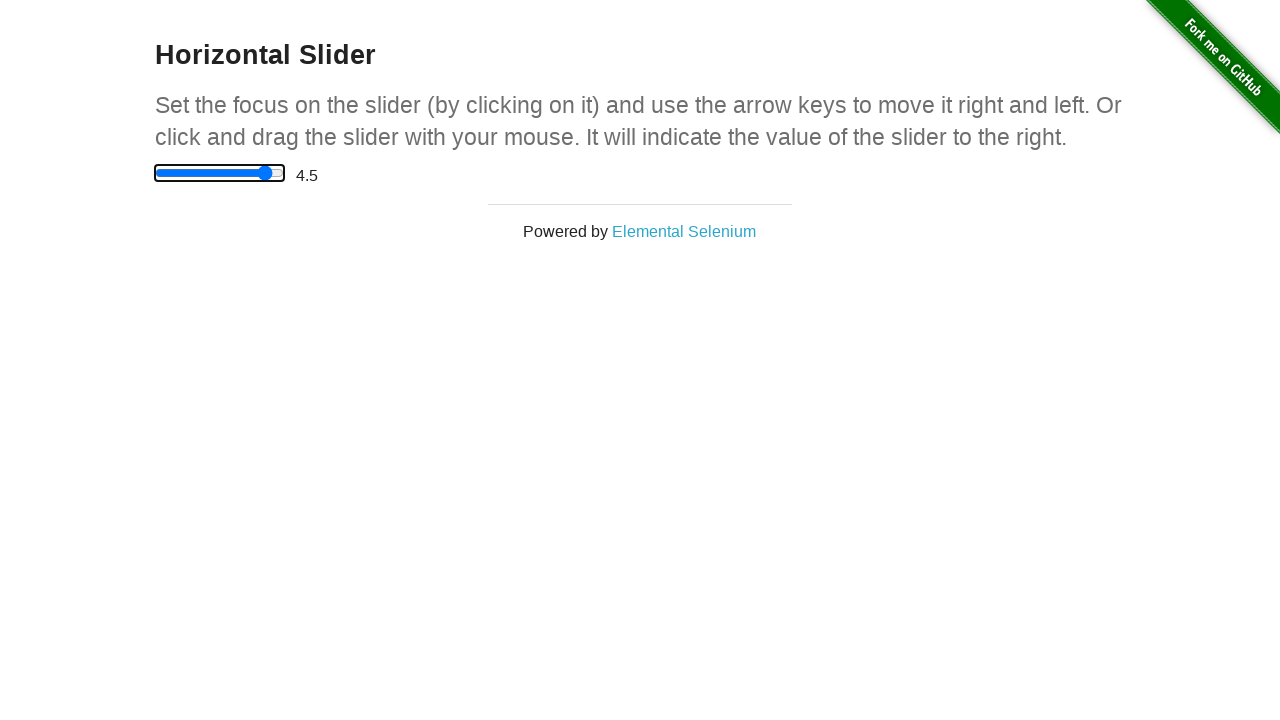

Verified that slider reached target value of 4.5
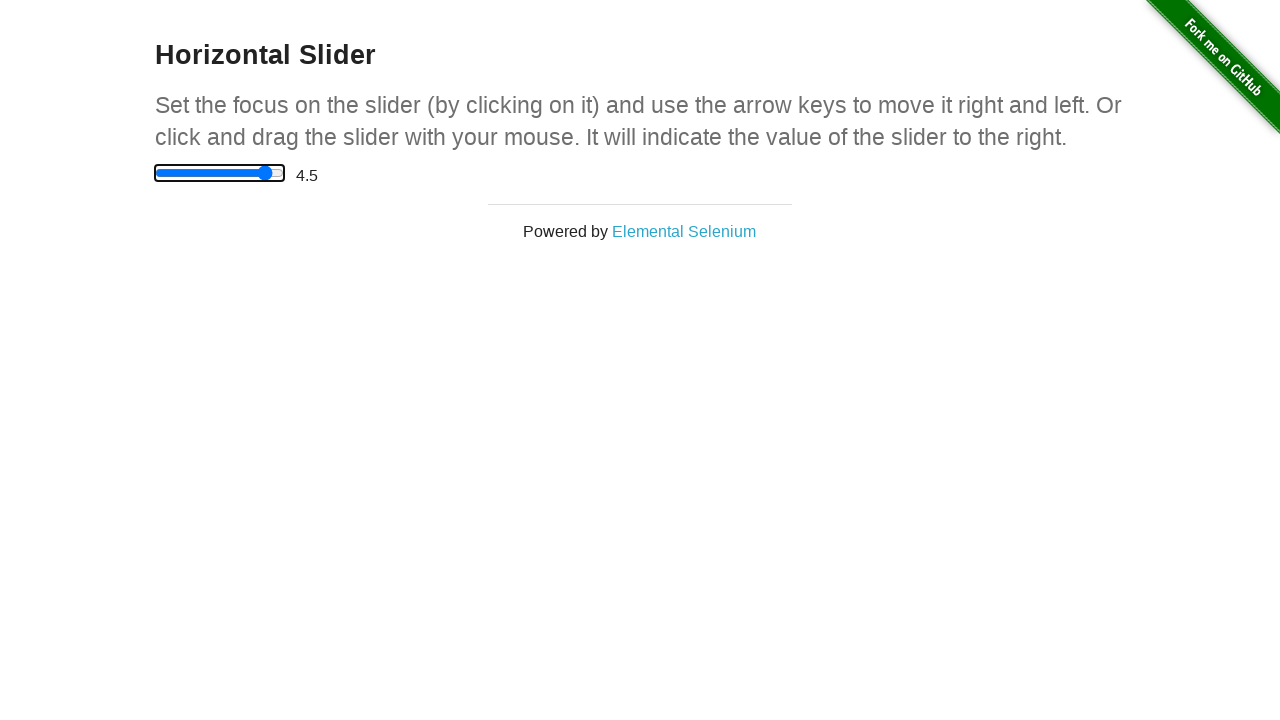

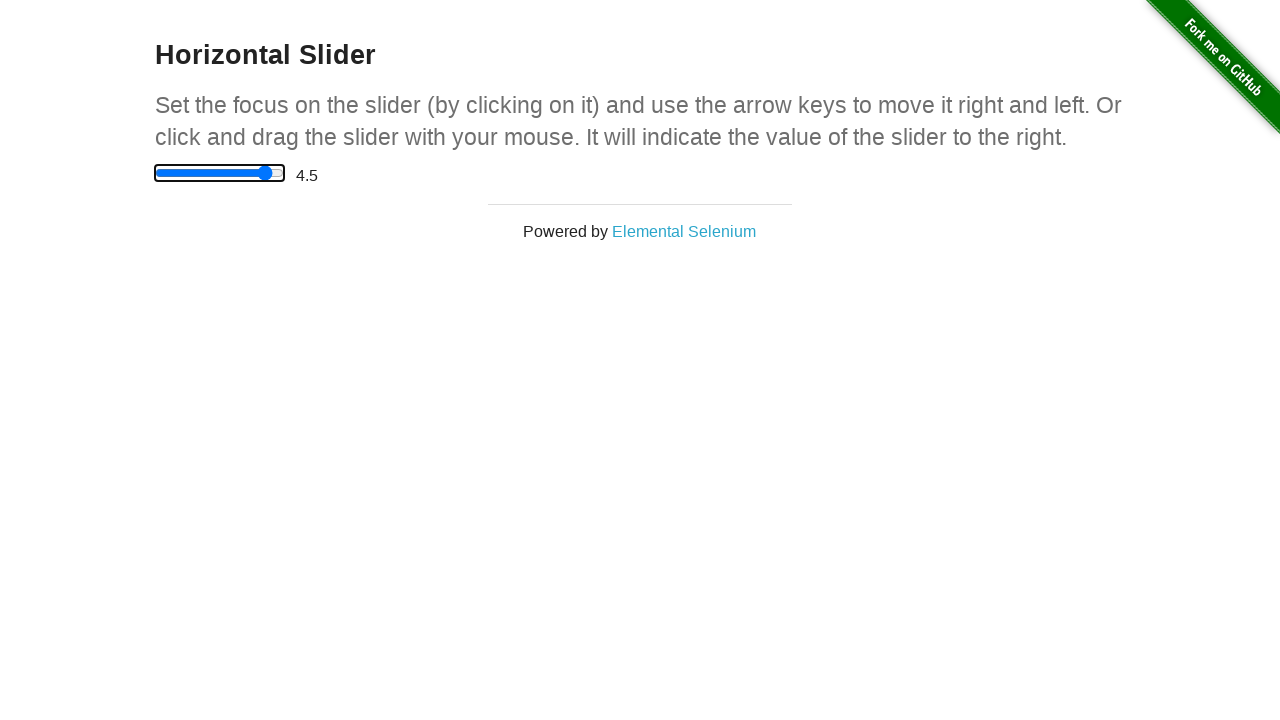